Fills out a text box form with user information including name, email, and addresses, then submits the form

Starting URL: https://demoqa.com/text-box

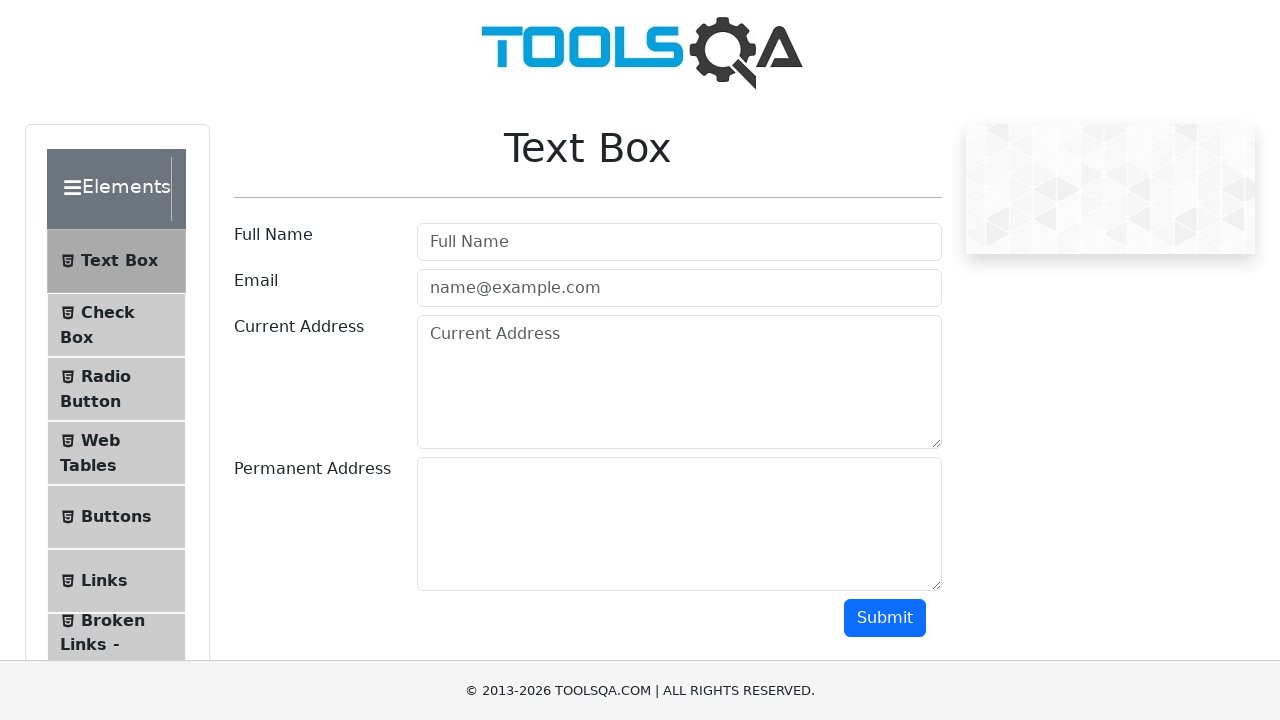

Filled userName field with 'Lee Child' on #userName
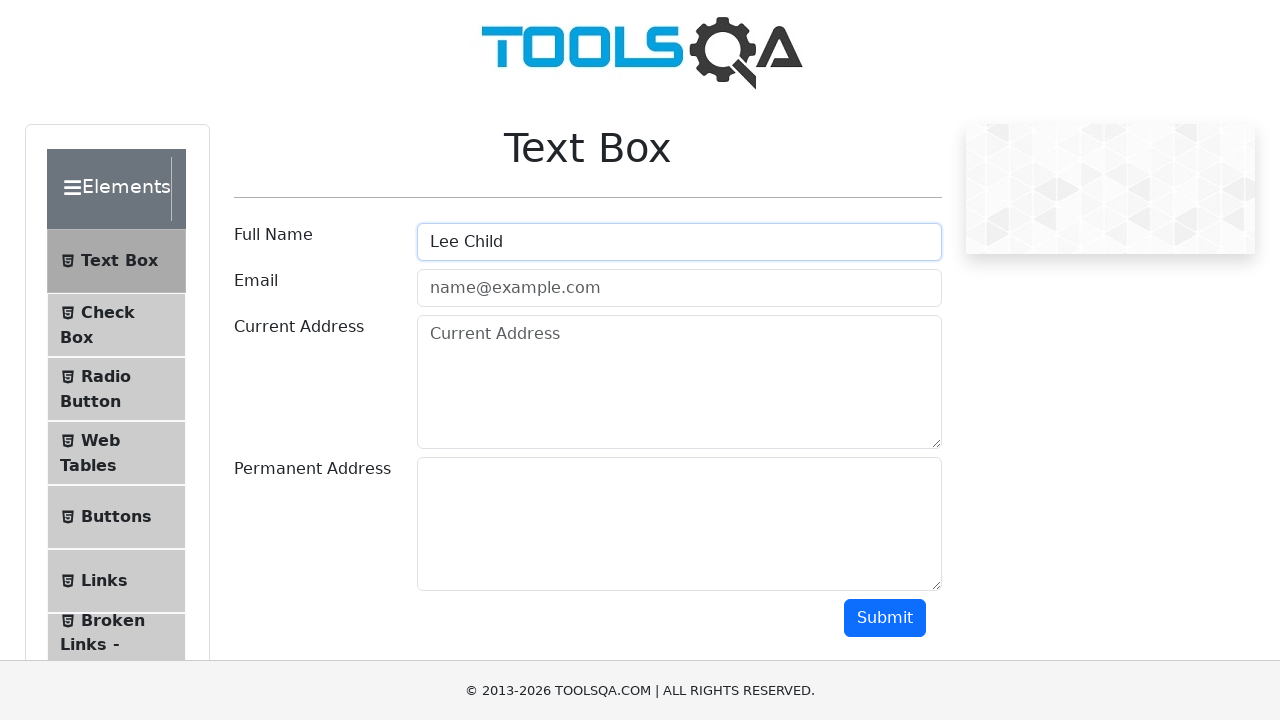

Filled userEmail field with 'leeChild@gmail.com' on #userEmail
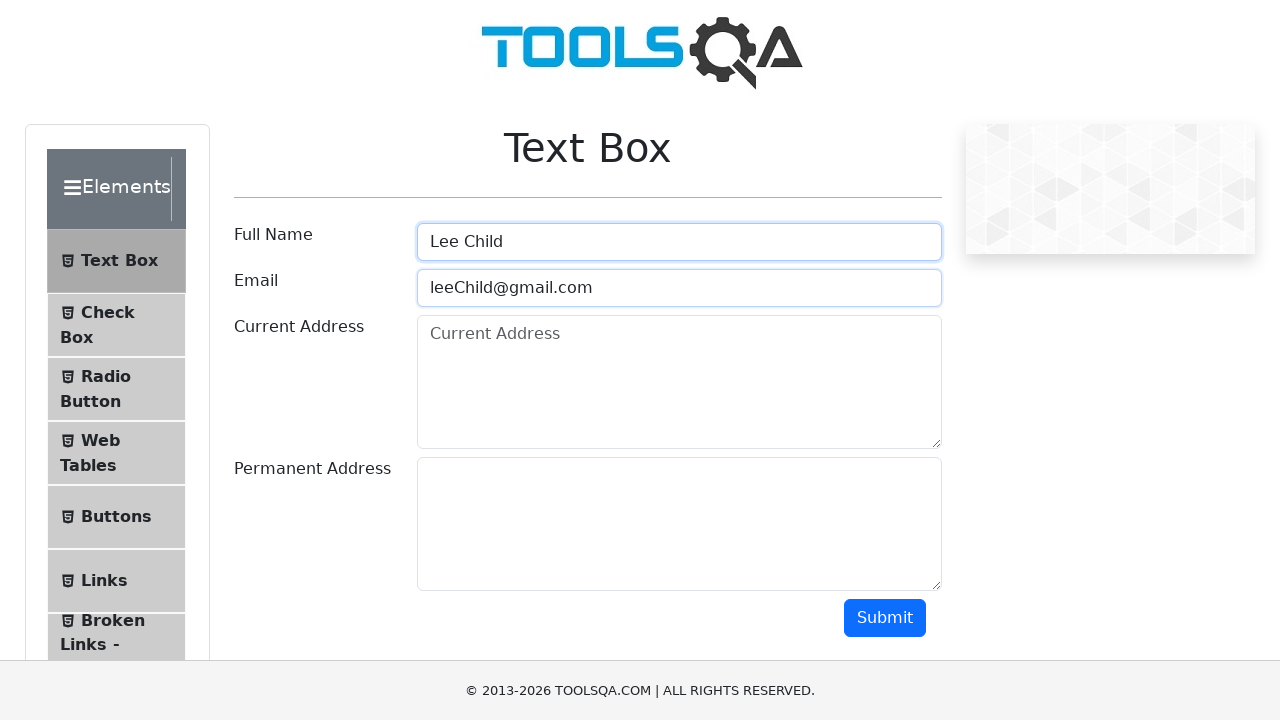

Filled currentAddress field with 'Wall street 123' on #currentAddress
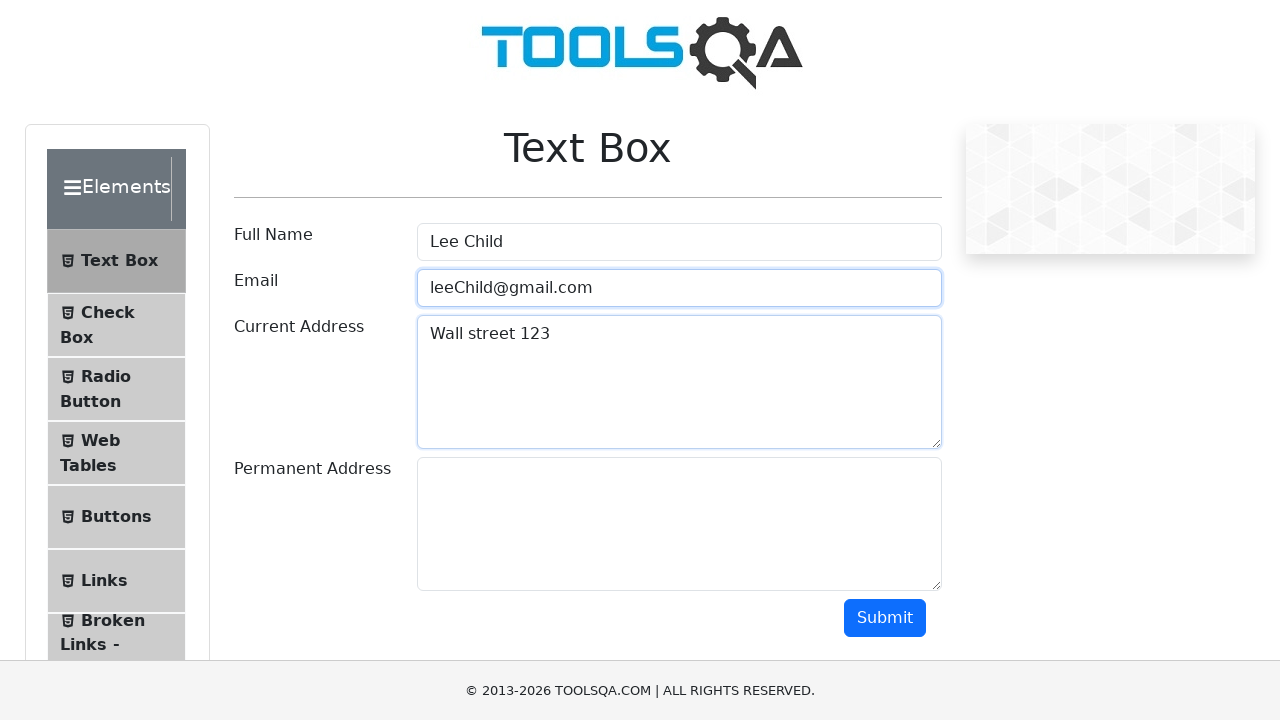

Filled permanentAddress field with 'Some permanent address' on #permanentAddress
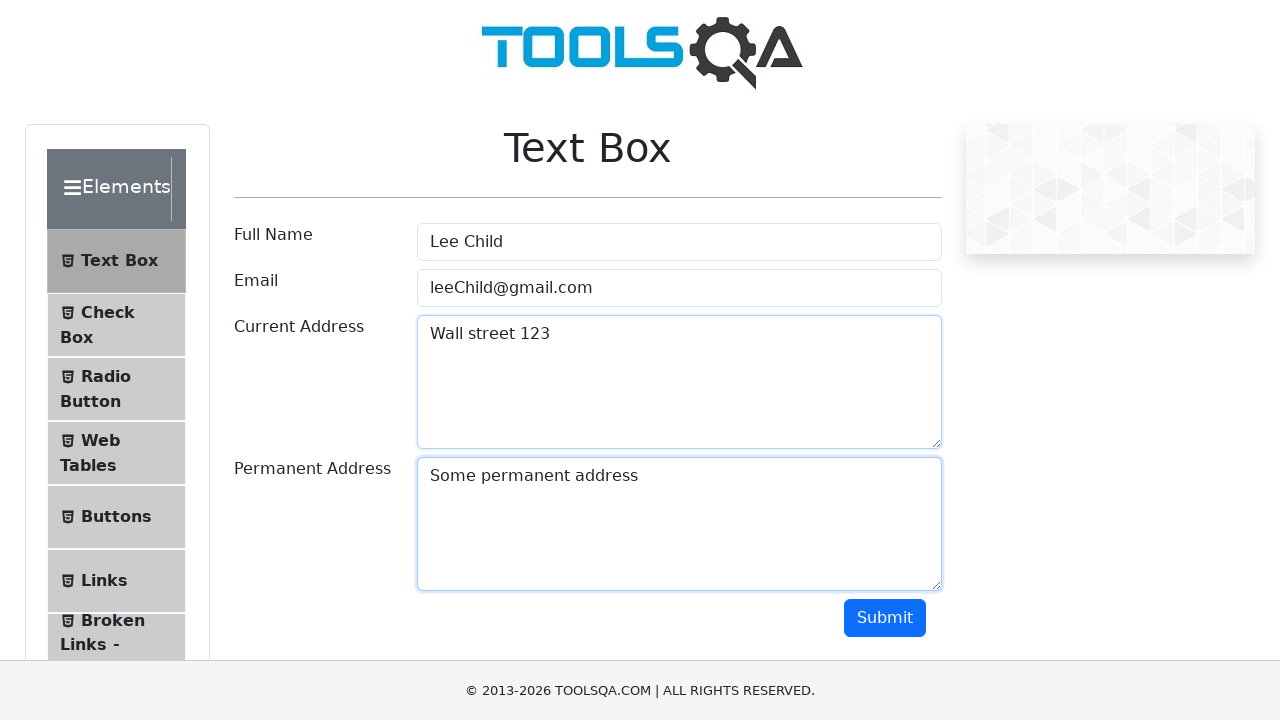

Clicked submit button to submit the text box form at (885, 618) on #submit
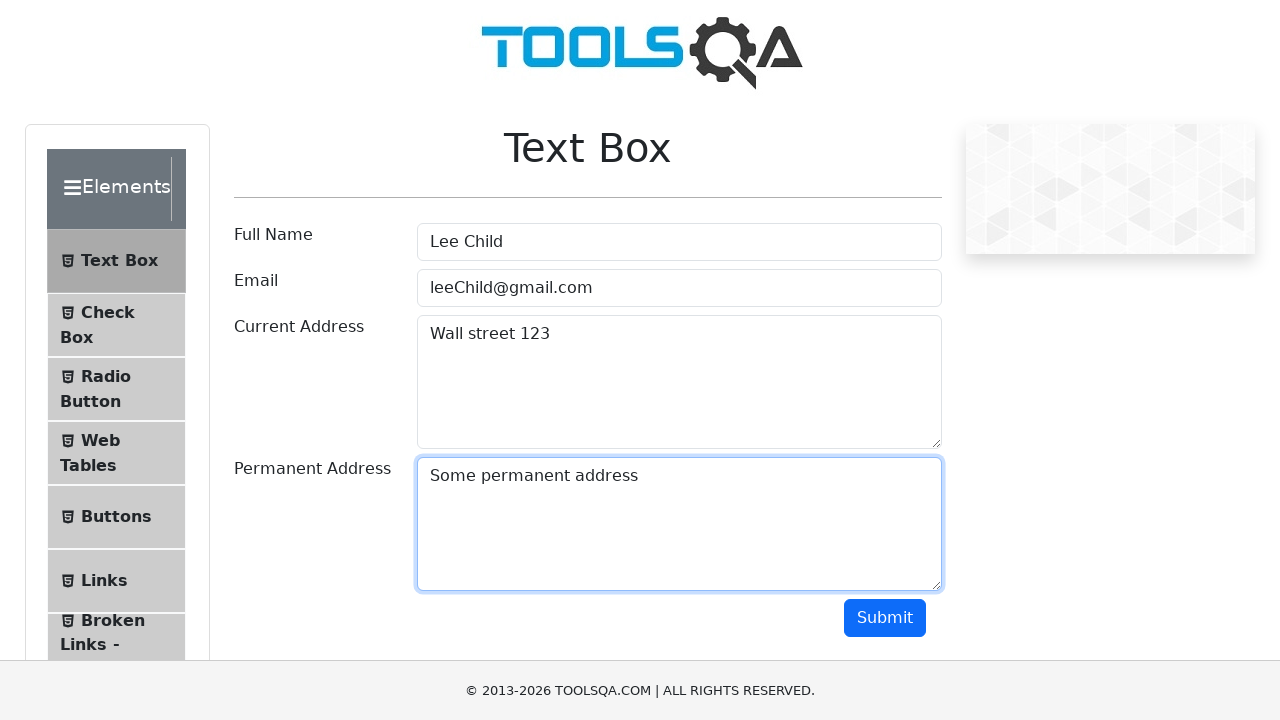

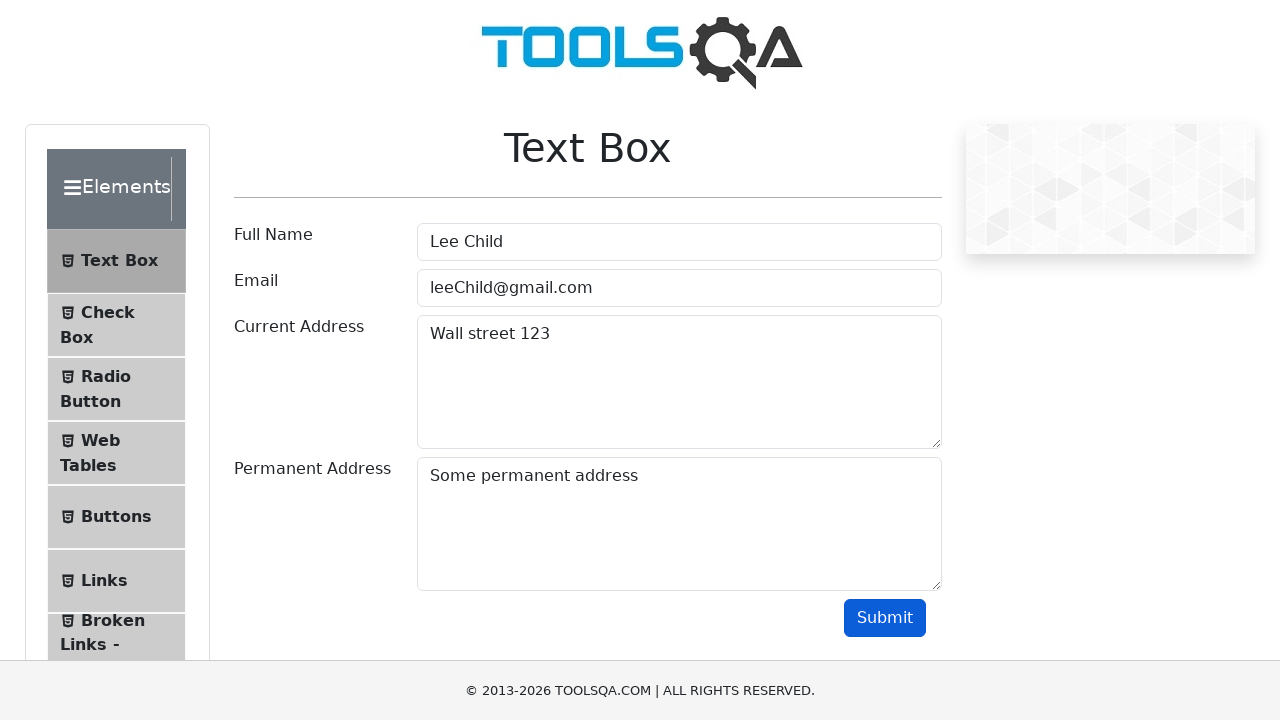